Tests floating menu by navigating to the page, scrolling down, and verifying the menu remains visible

Starting URL: https://the-internet.herokuapp.com

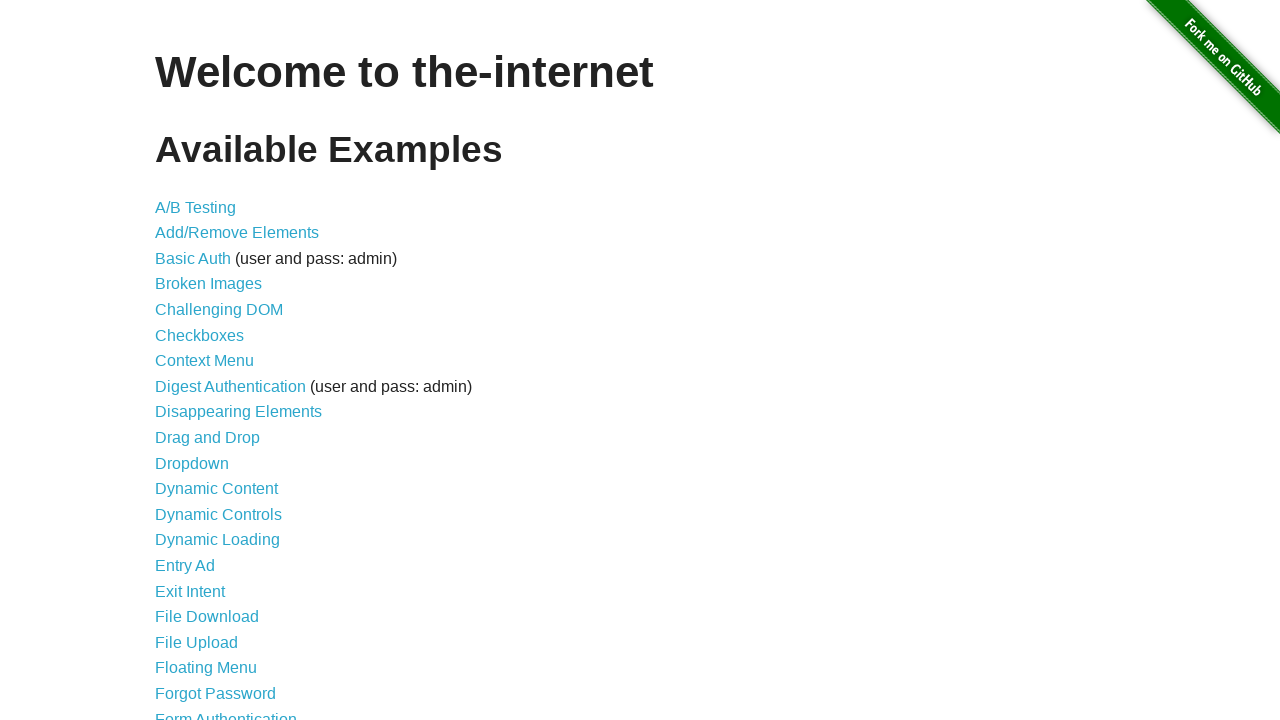

Clicked on Floating Menu link at (206, 668) on a:has-text('Floating Menu')
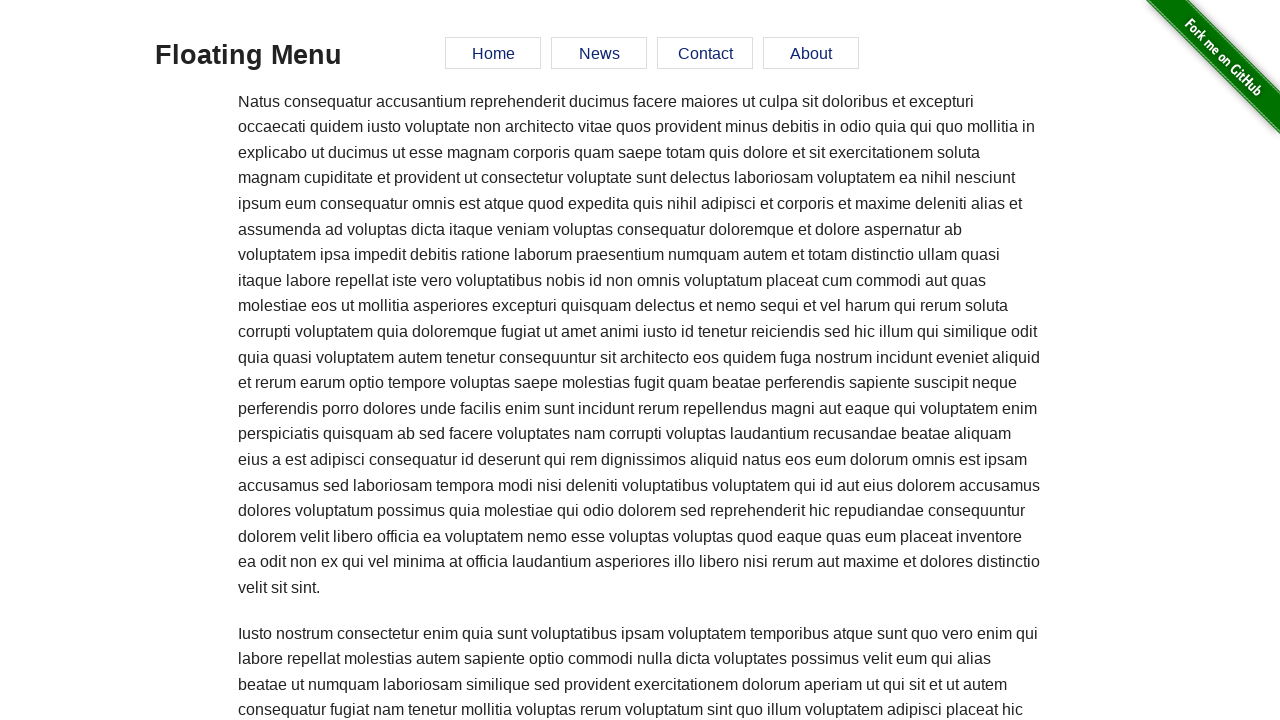

Floating menu loaded
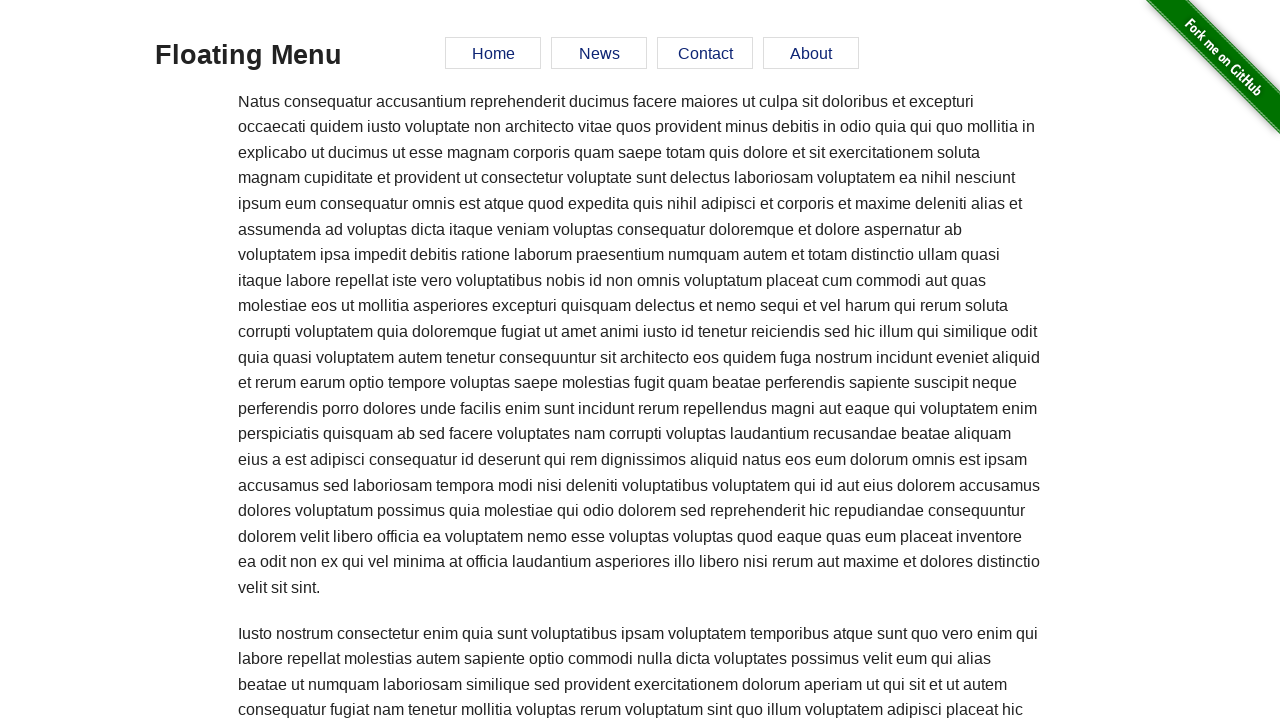

Scrolled down the page
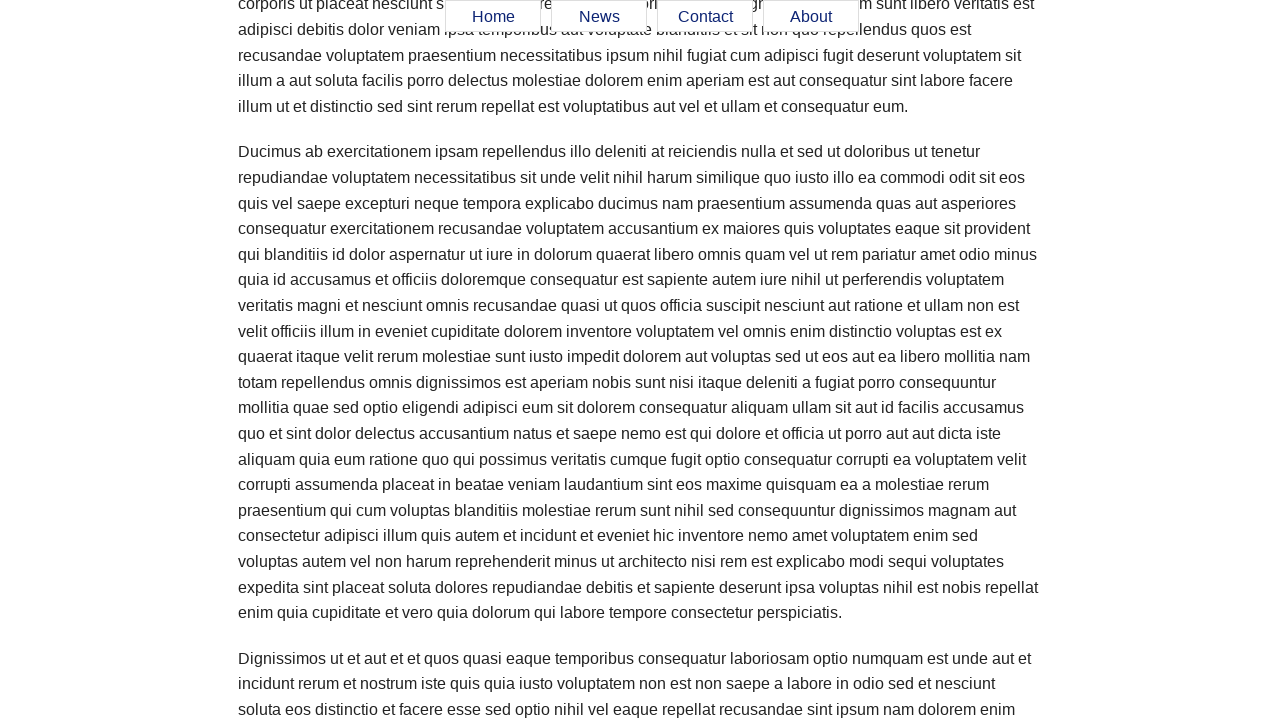

Verified floating menu is still visible after scrolling
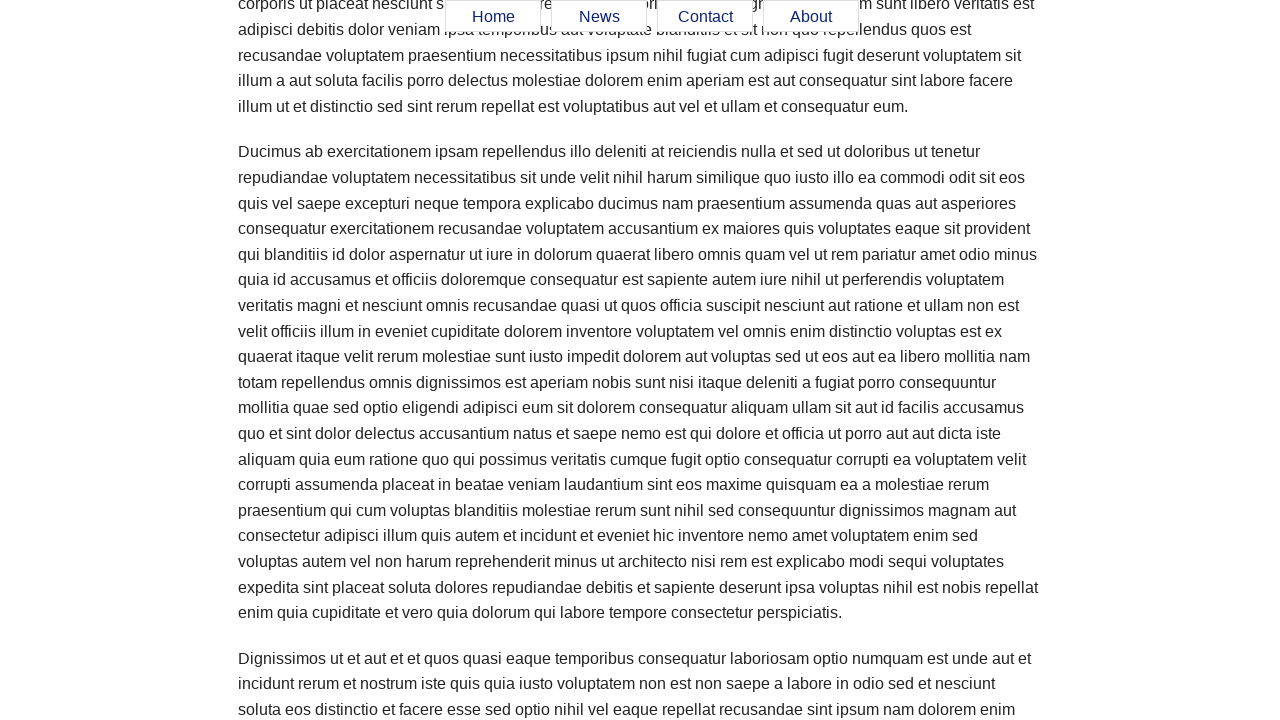

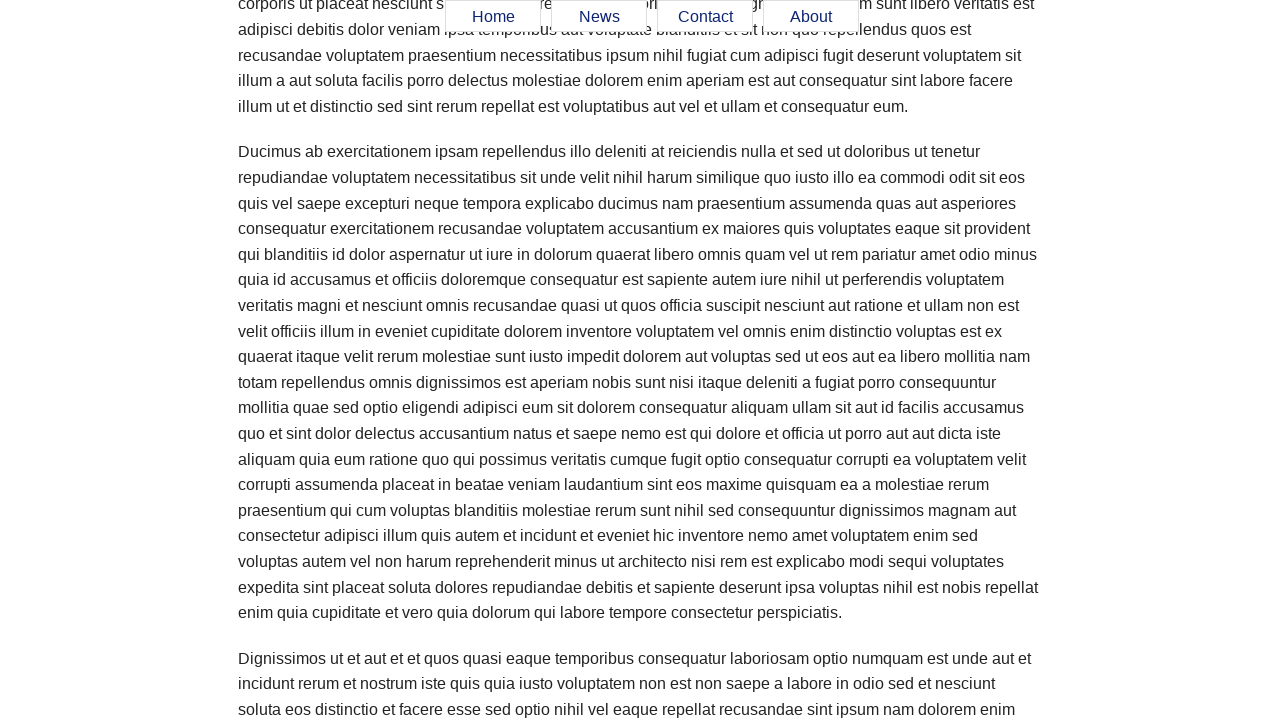